Tests file download functionality by clicking on a .txt file link and initiating a download

Starting URL: https://the-internet.herokuapp.com

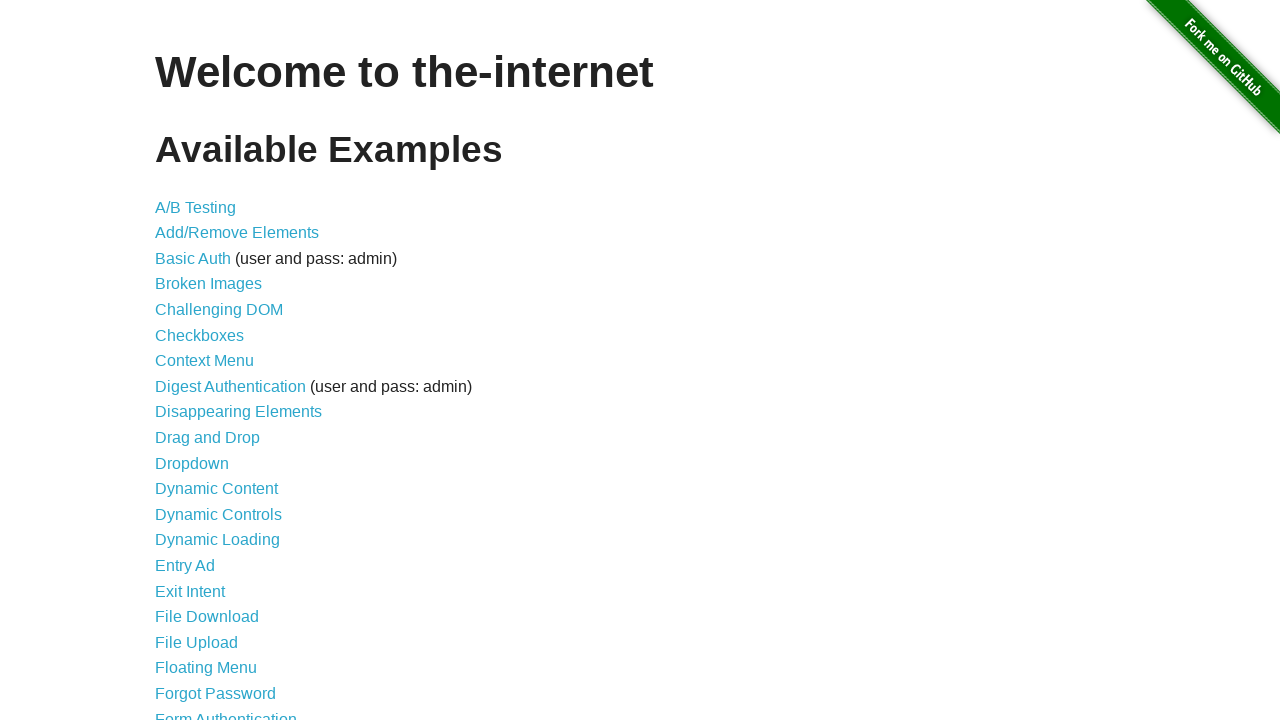

Clicked on 'File Download' link at (207, 617) on internal:role=link[name="File Download"s]
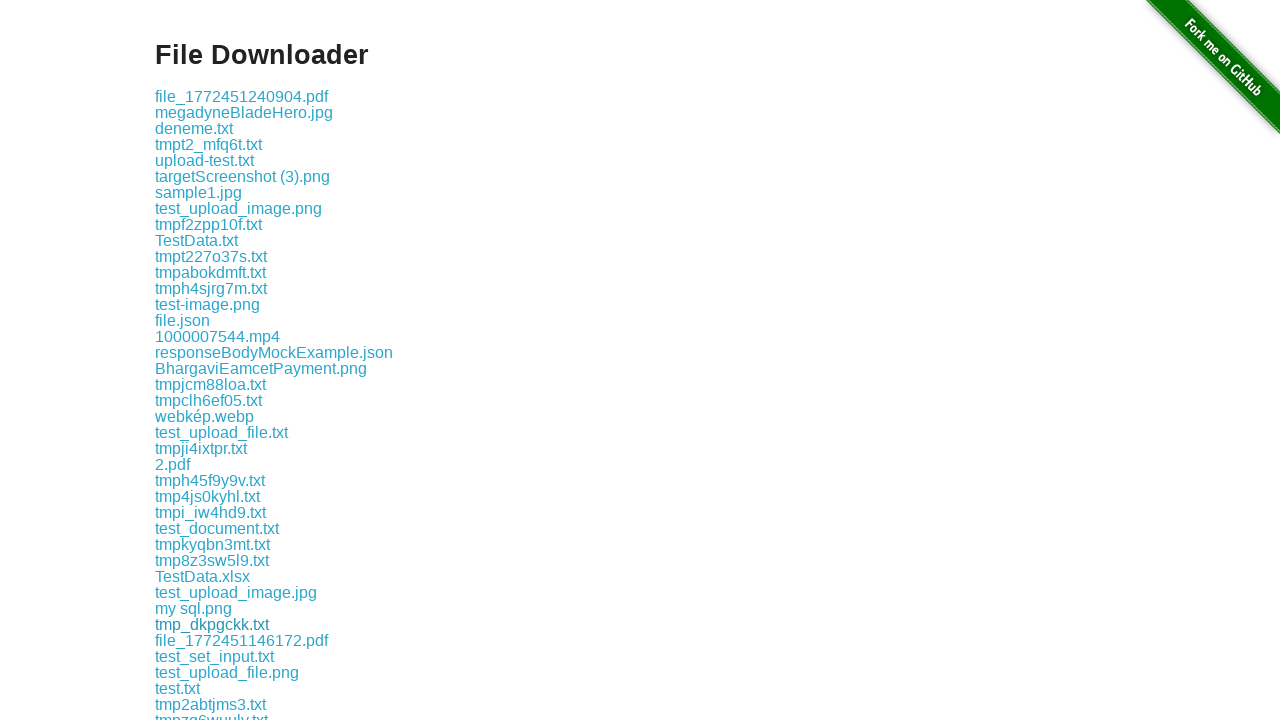

Clicked on first .txt file link to initiate download at (194, 128) on xpath=//a[contains(@href, '.txt')] >> nth=0
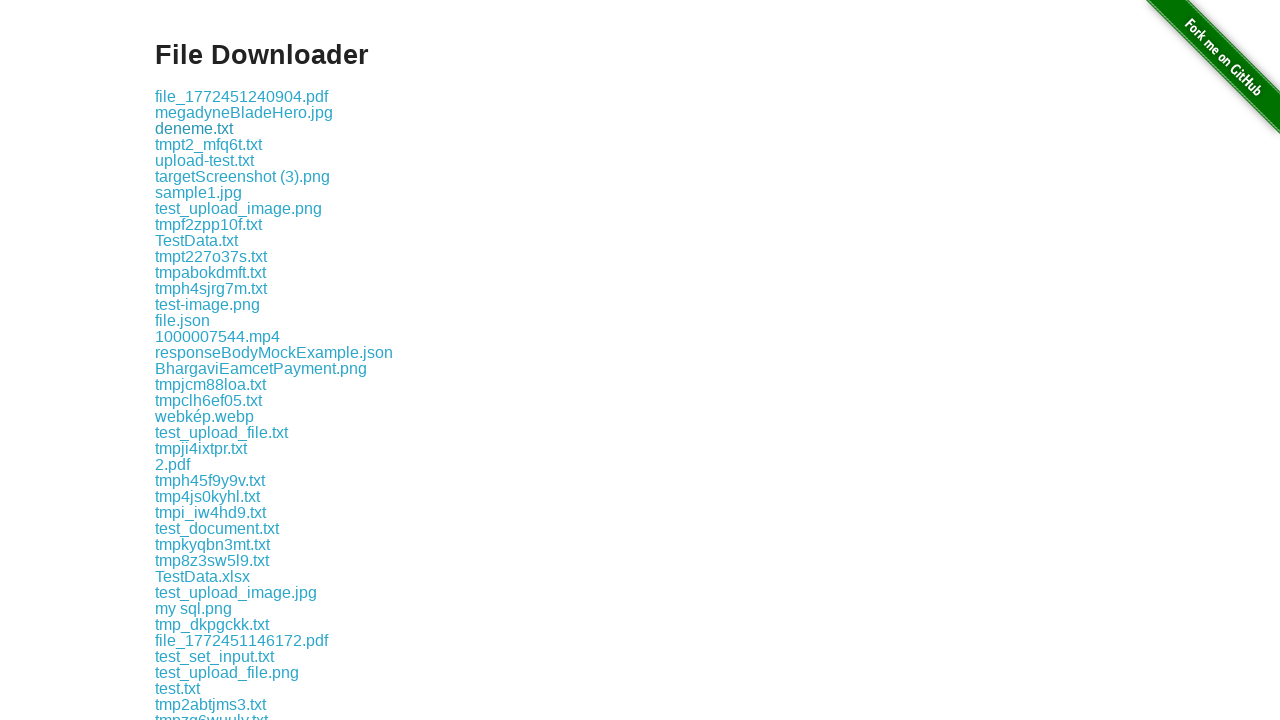

File download completed: deneme.txt
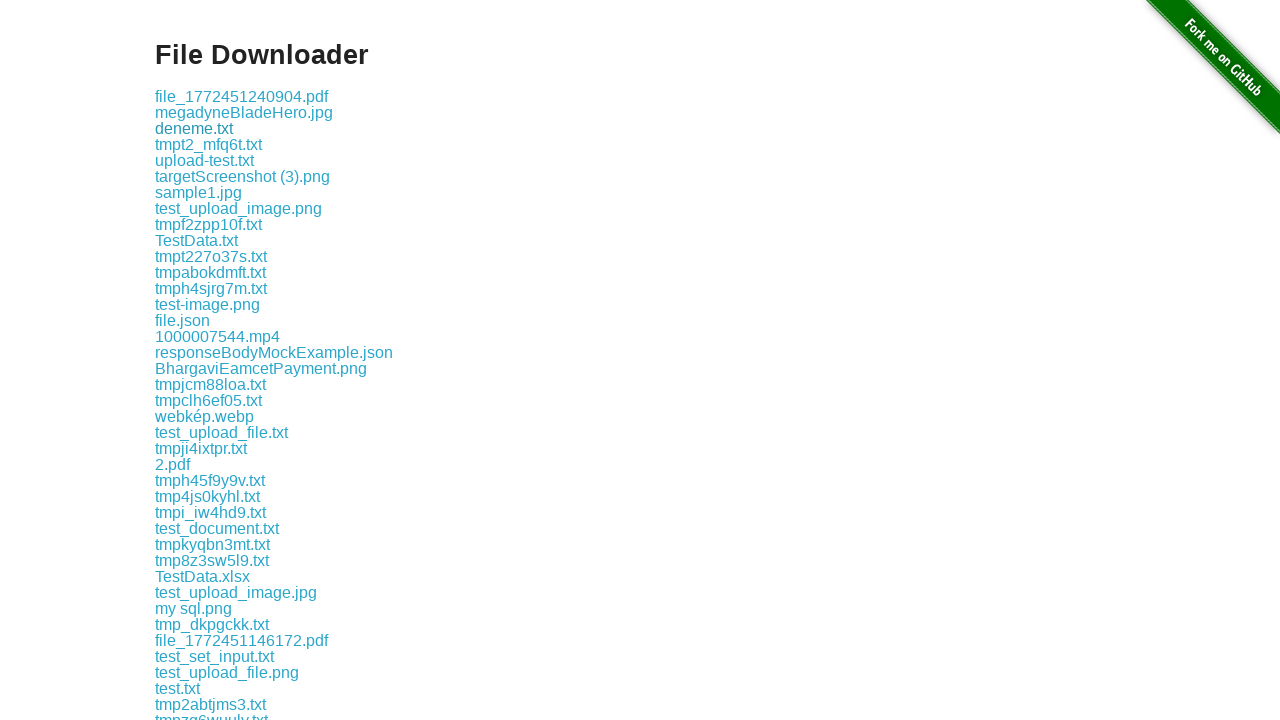

Printed downloaded filename: deneme.txt
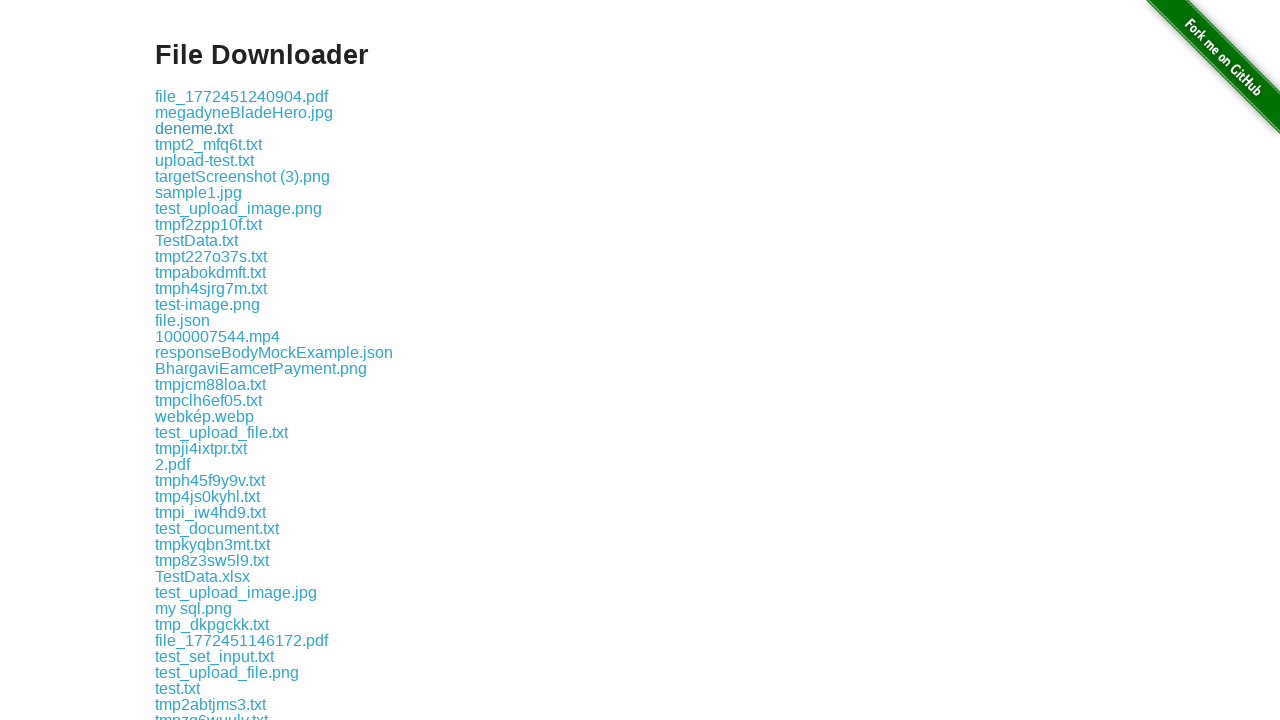

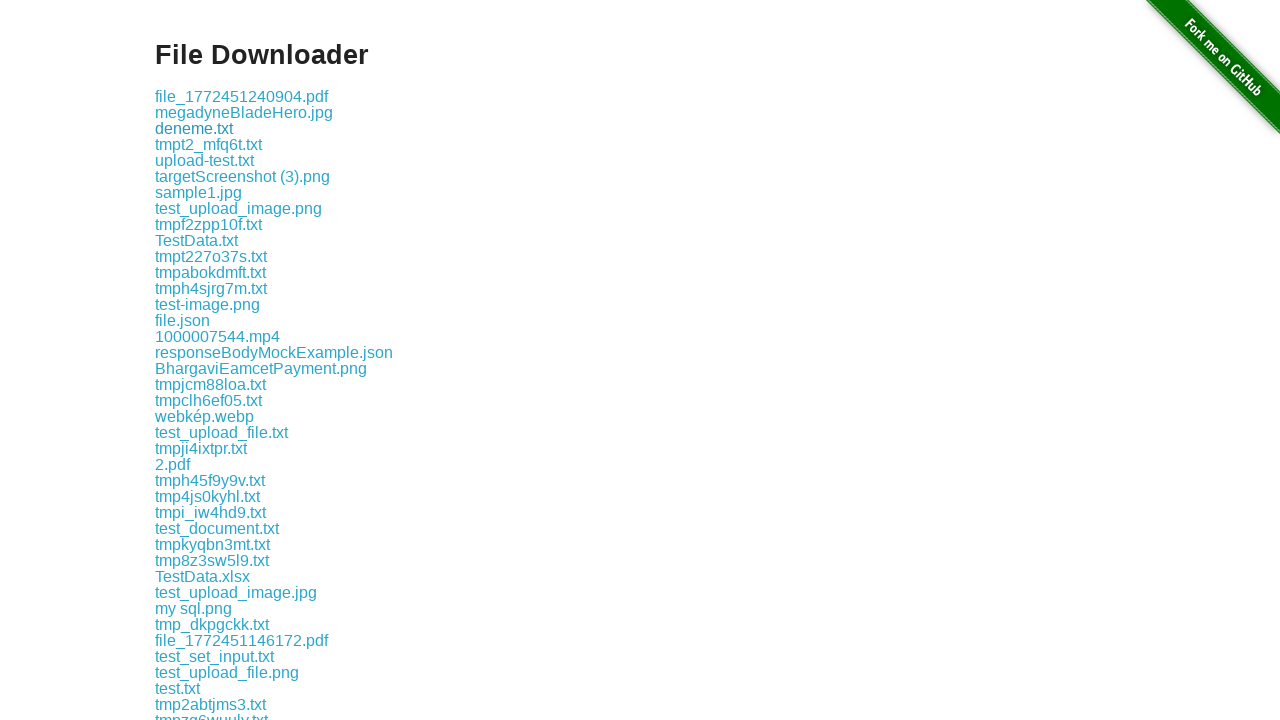